Tests window handle switching by clicking a link that opens a new tab, then switching to that new tab and verifying its title is "New Window"

Starting URL: https://the-internet.herokuapp.com/windows

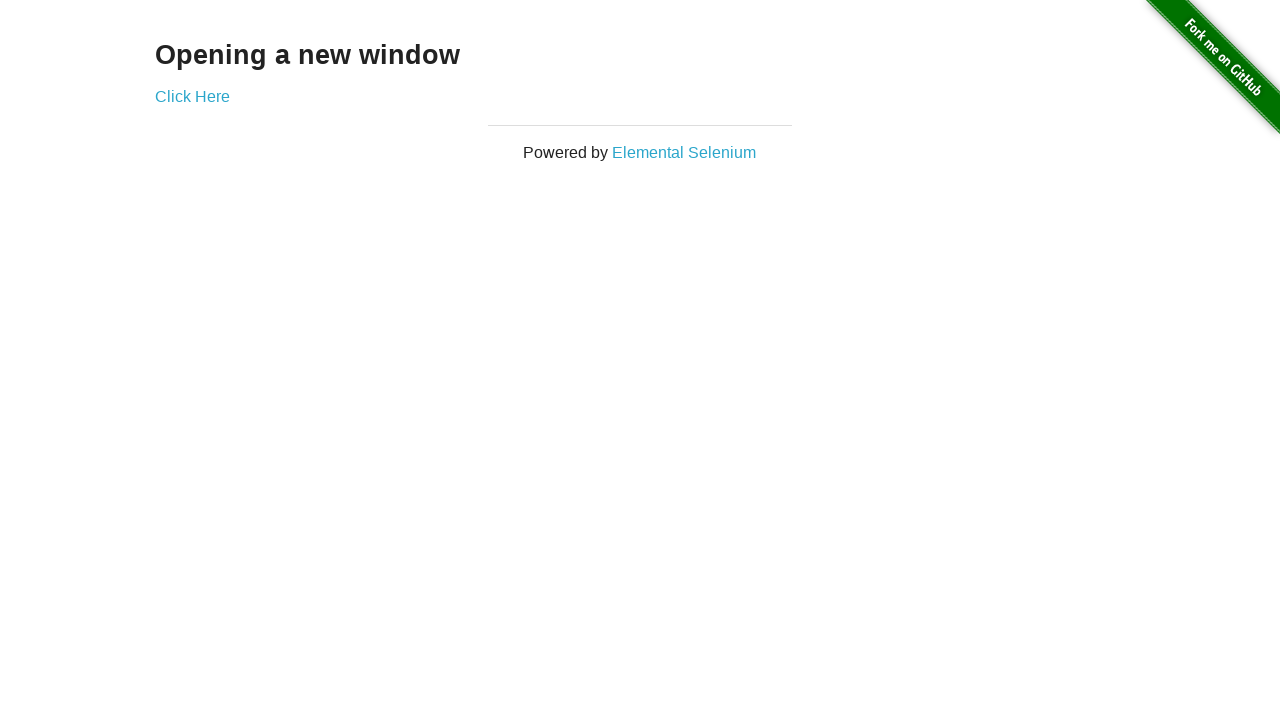

Navigated to https://the-internet.herokuapp.com/windows
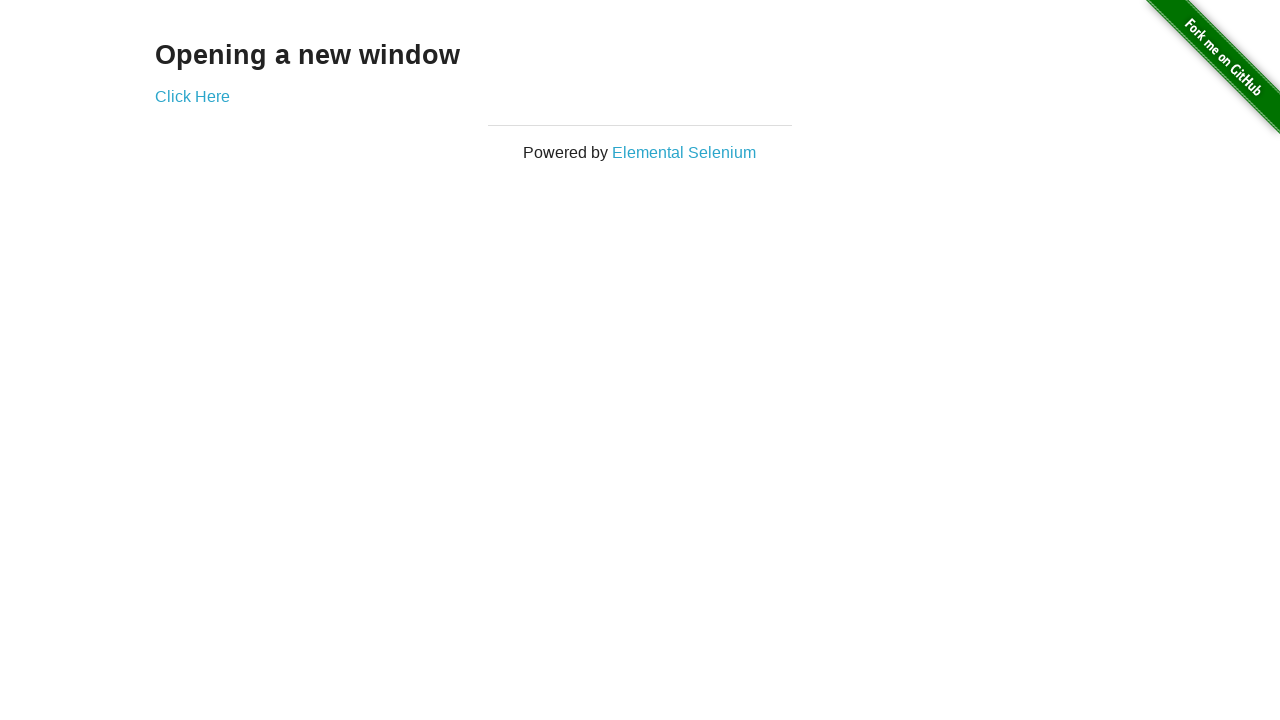

Clicked 'Click Here' link to open new tab at (192, 96) on text=Click Here
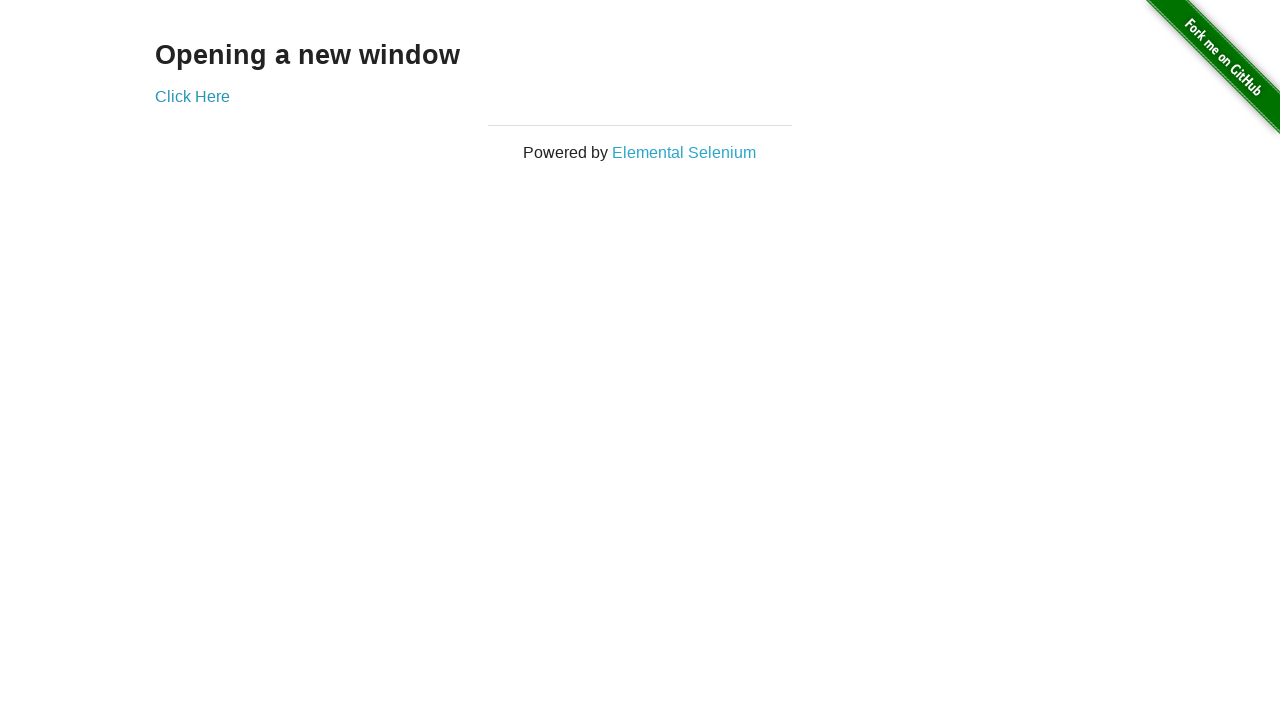

Captured new page object from opened tab
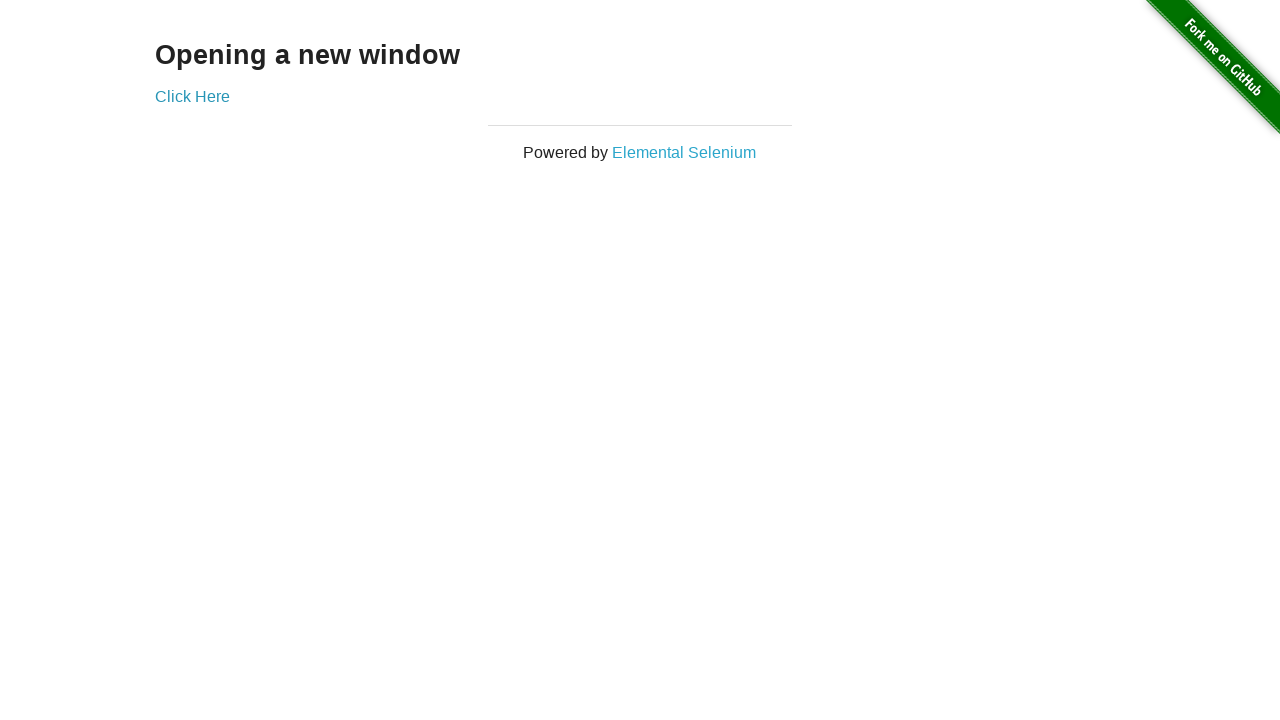

Waited for new page to finish loading
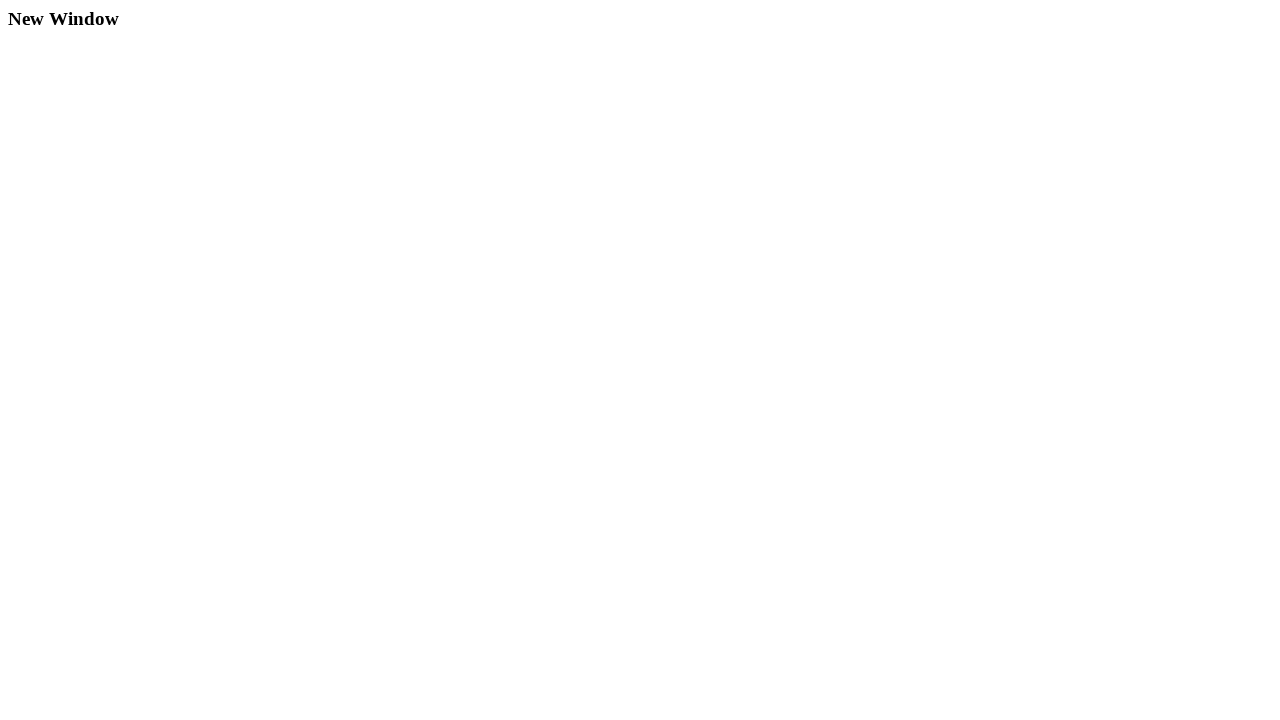

Verified new window title is 'New Window'
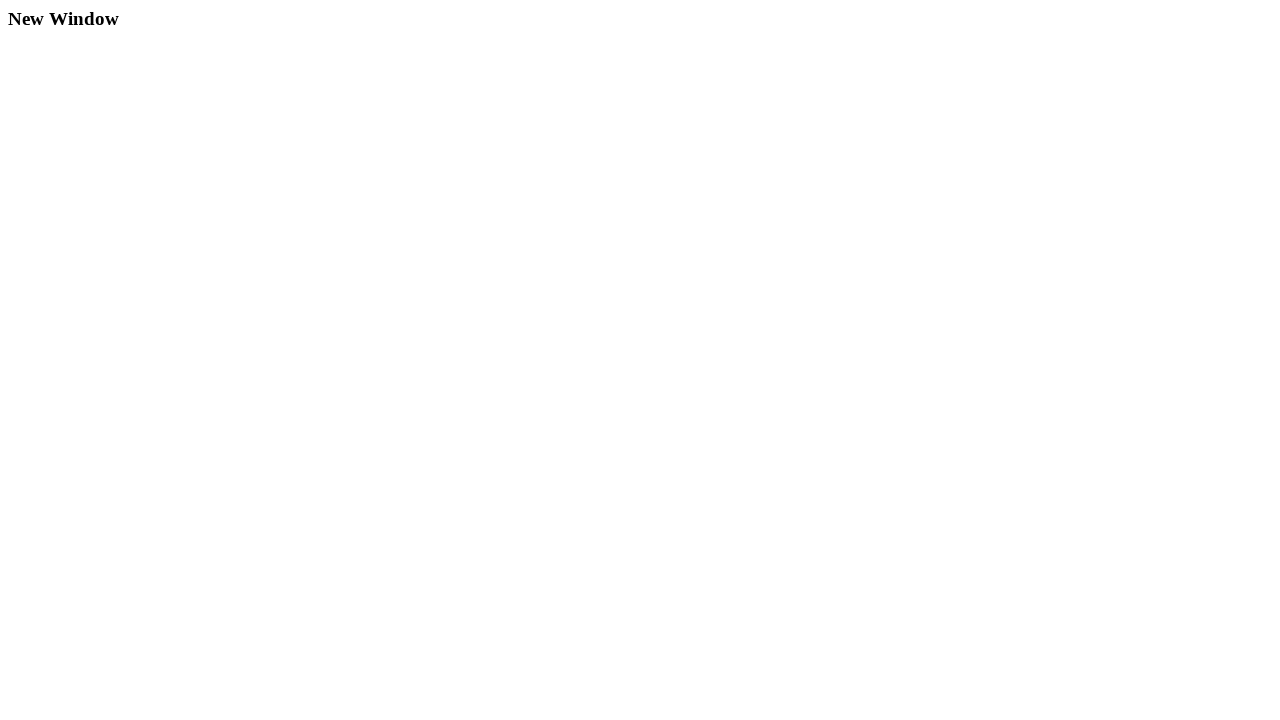

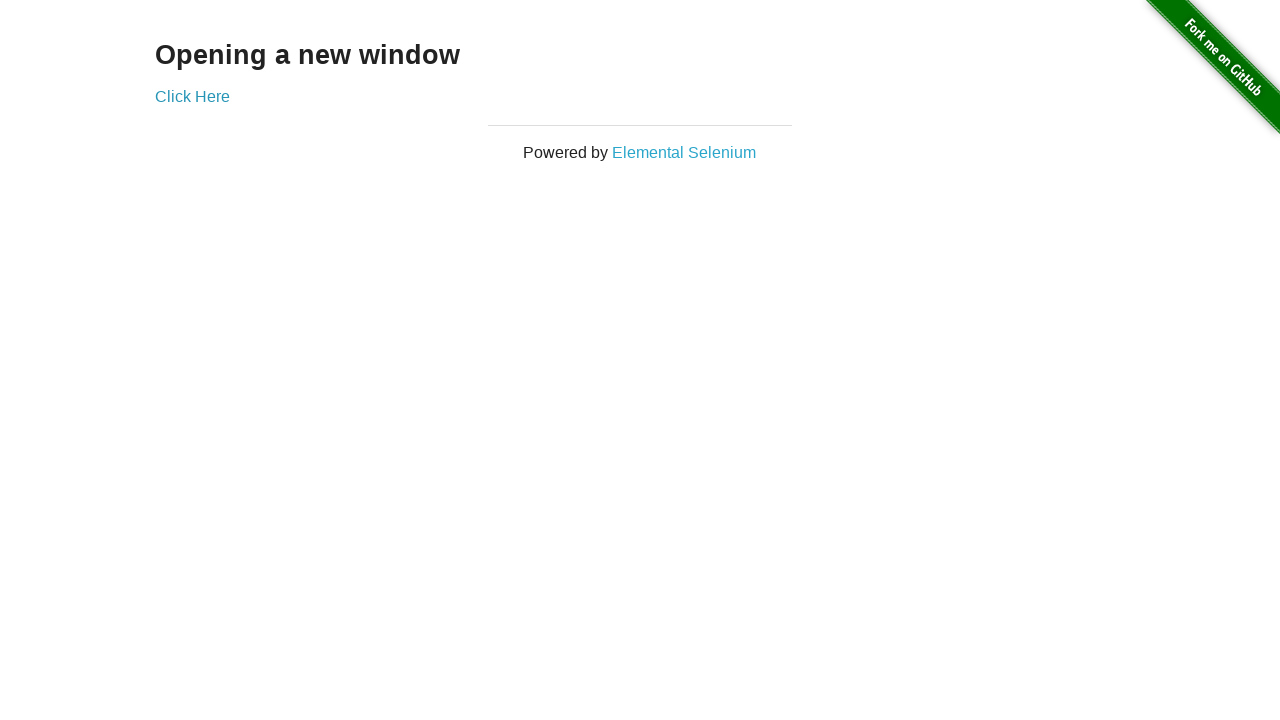